Tests navigation from cart to checkout page by adding item and clicking proceed to checkout.

Starting URL: http://practice.automationtesting.in/

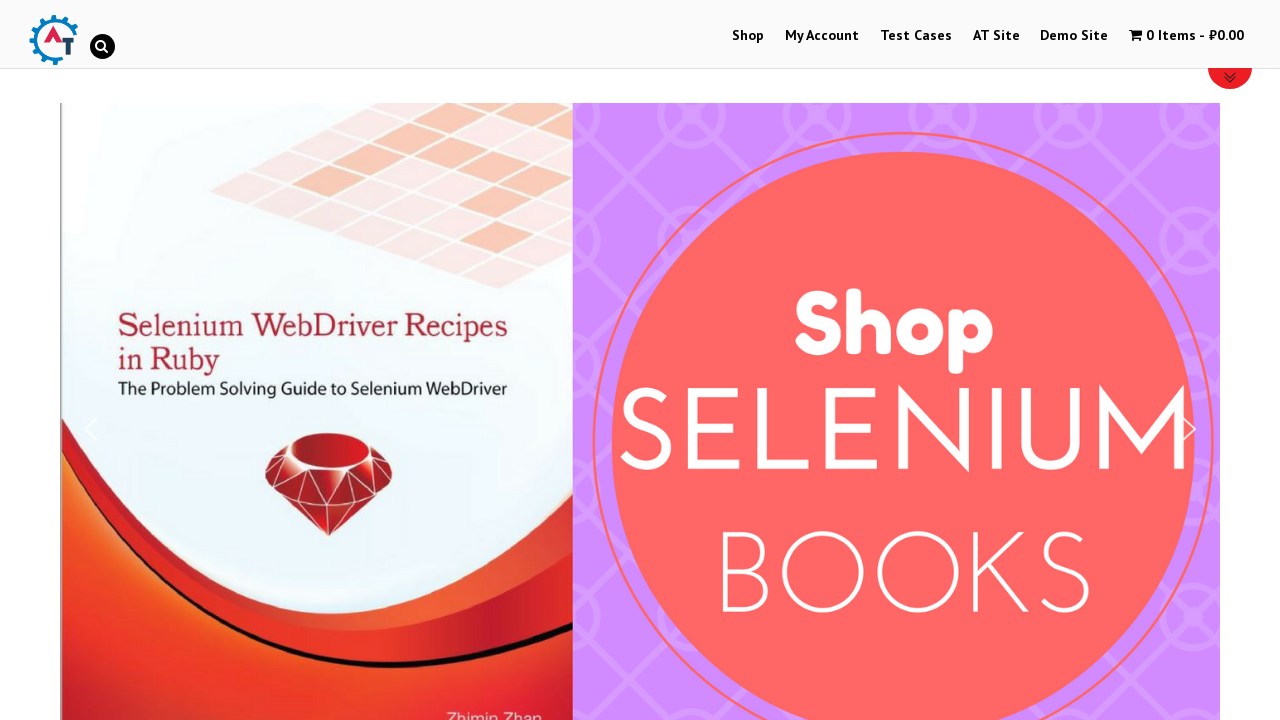

Clicked on Shop Menu at (748, 36) on xpath=//li[@id='menu-item-40']
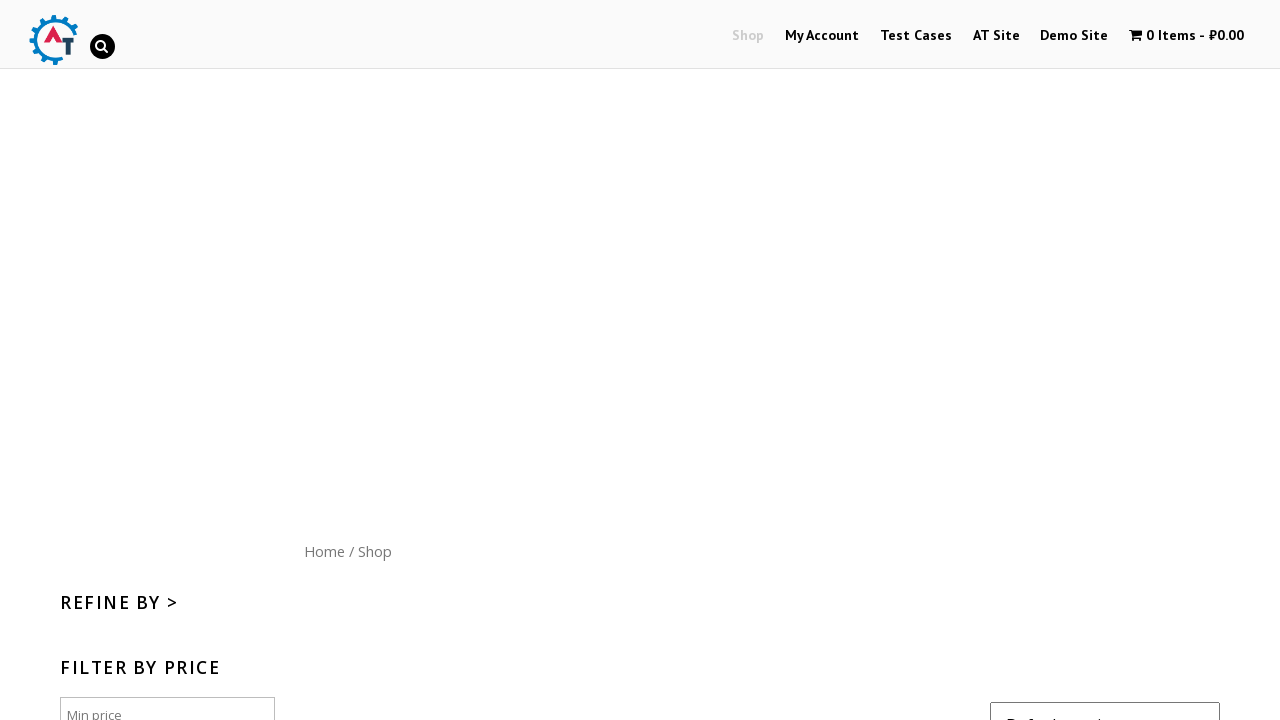

Clicked on Home menu button at (324, 551) on xpath=//div[@id='content']/nav/a
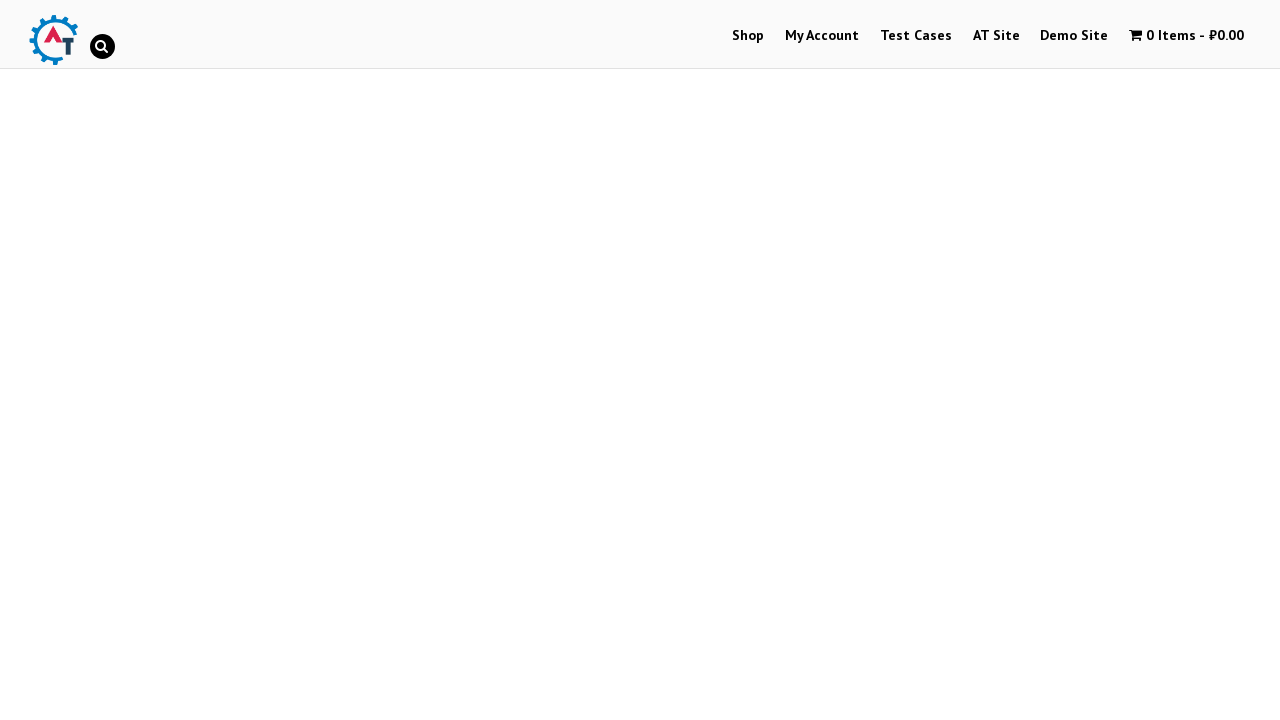

Clicked on arrival product image at (1039, 361) on xpath=//*[@id='text-22-sub_row_1-0-2-2-0']/div/ul/li/a[1]/img
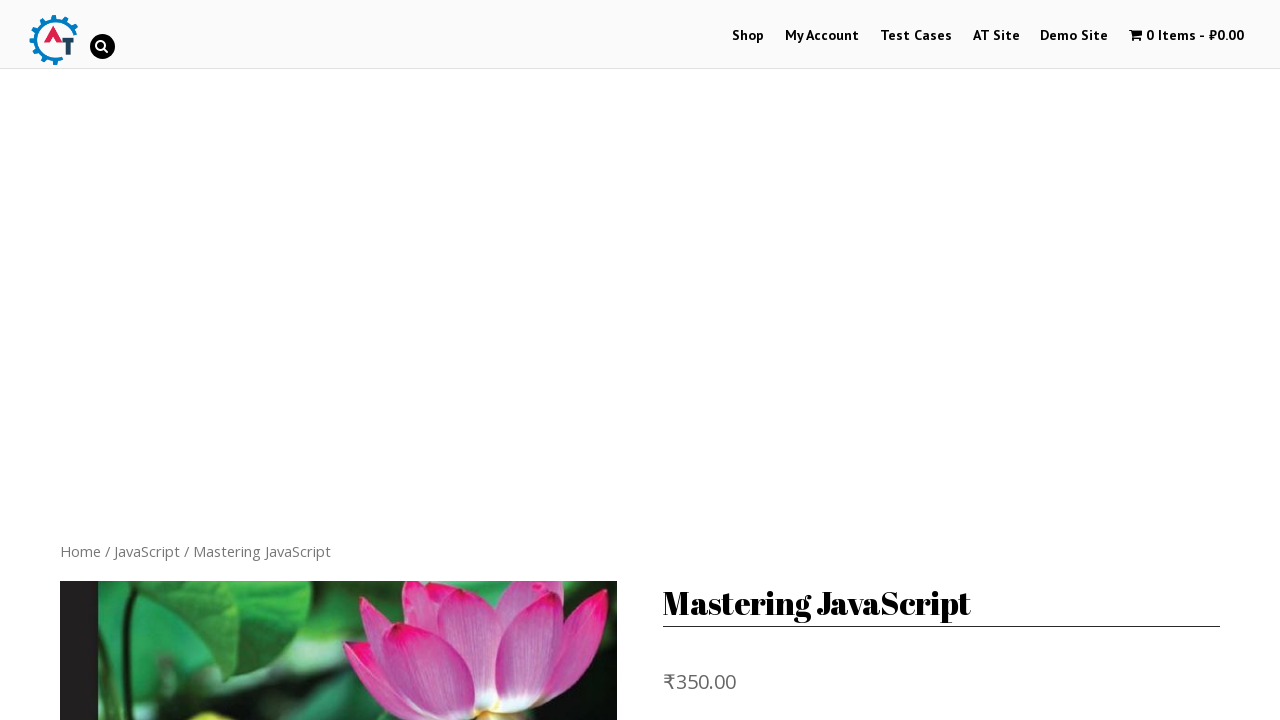

Clicked Add to Basket button at (812, 361) on xpath=//form[@class='cart']/button
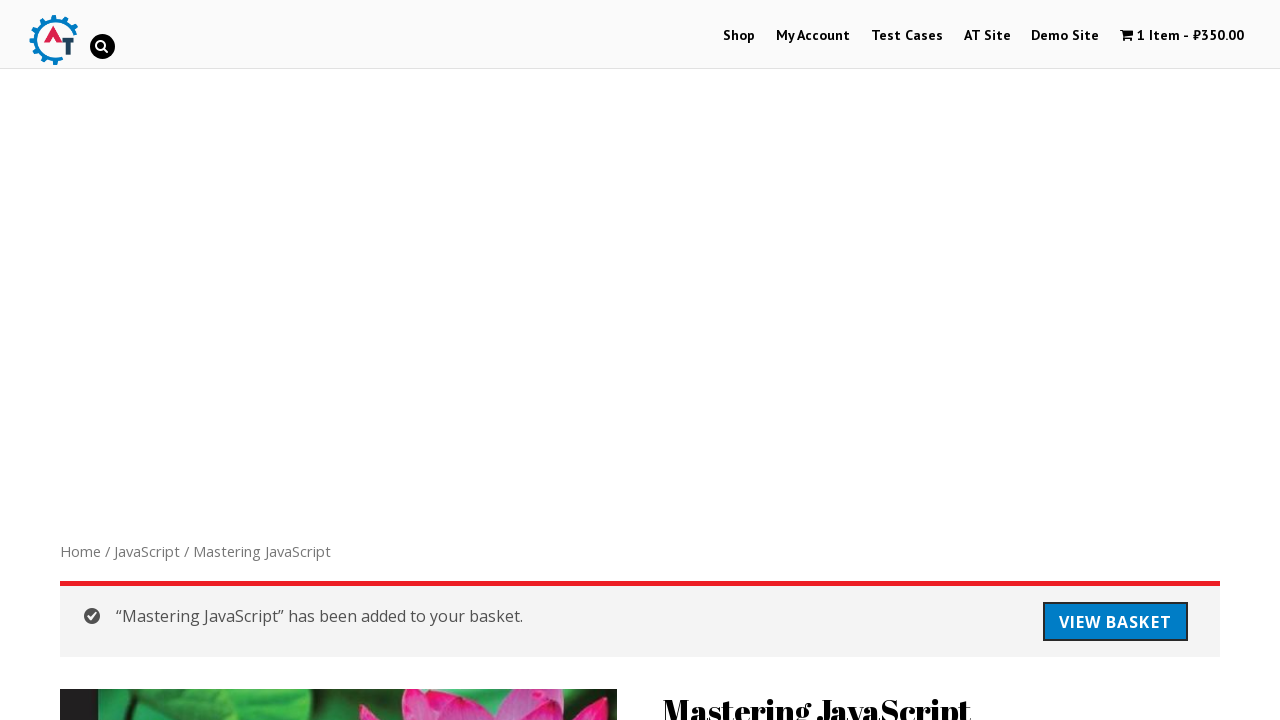

Clicked on cart menu item at (1182, 36) on xpath=//li[@id='wpmenucartli']/a
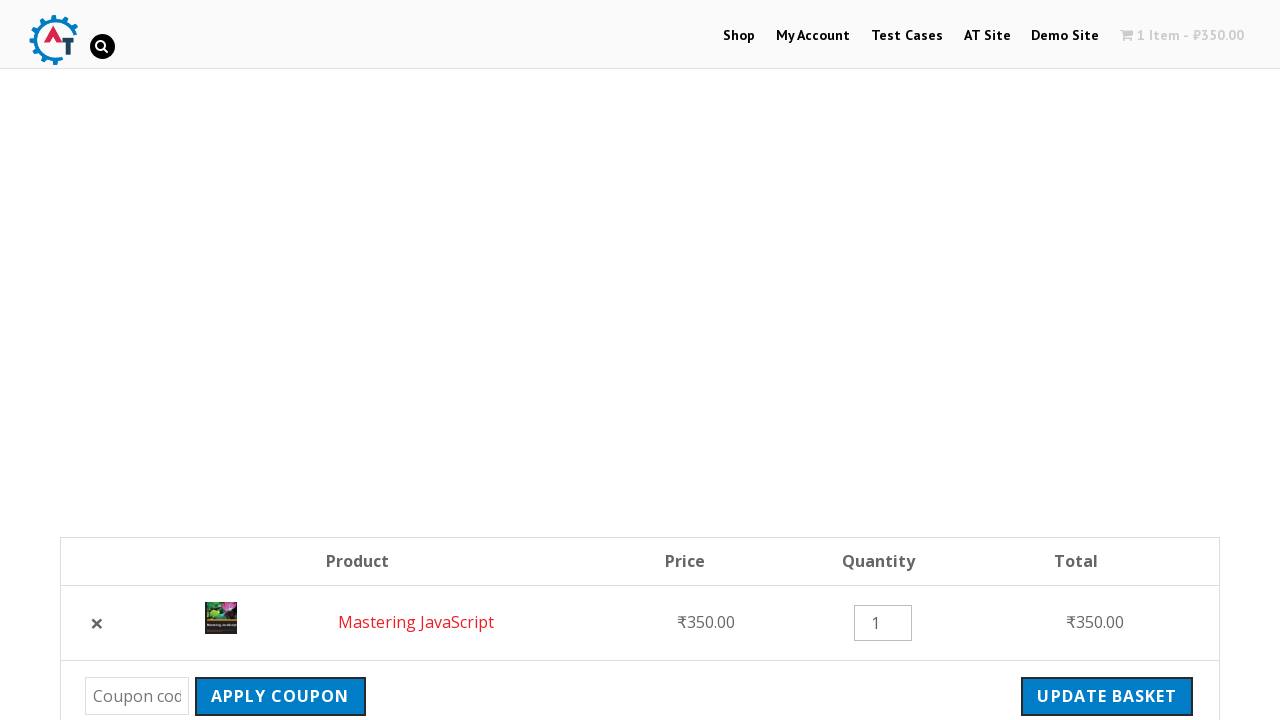

Verified Proceed to Checkout button is displayed
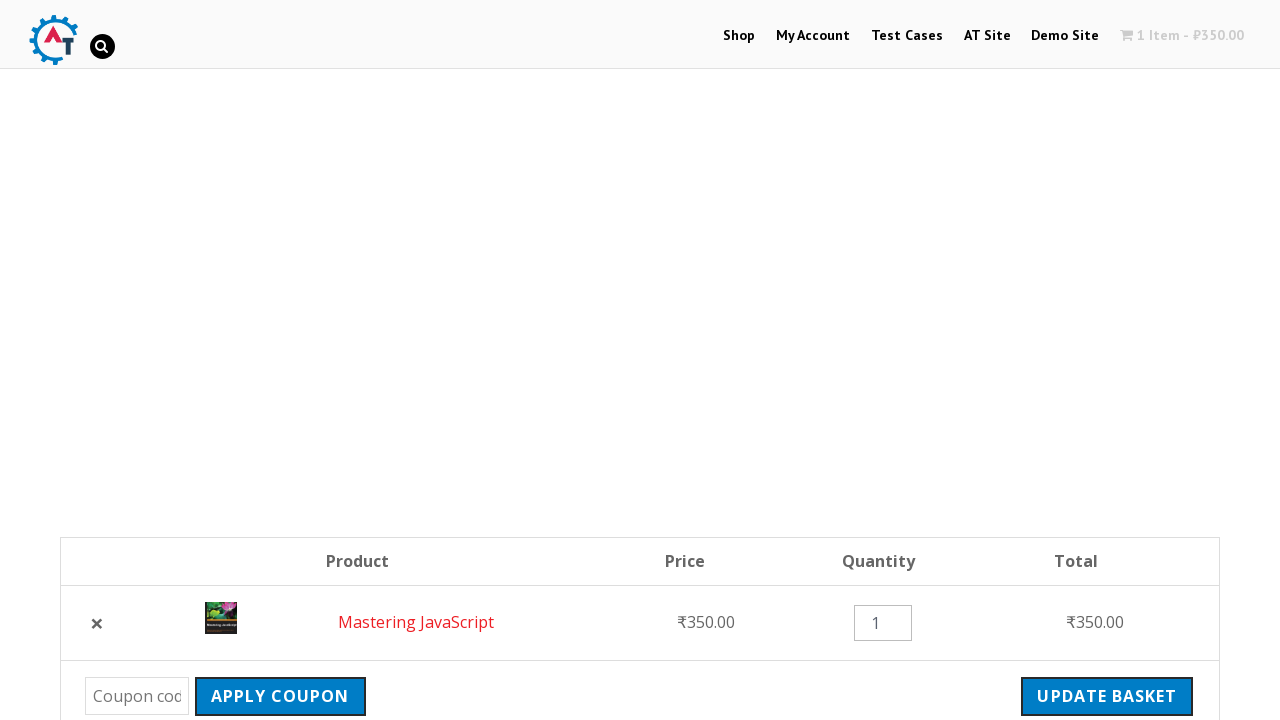

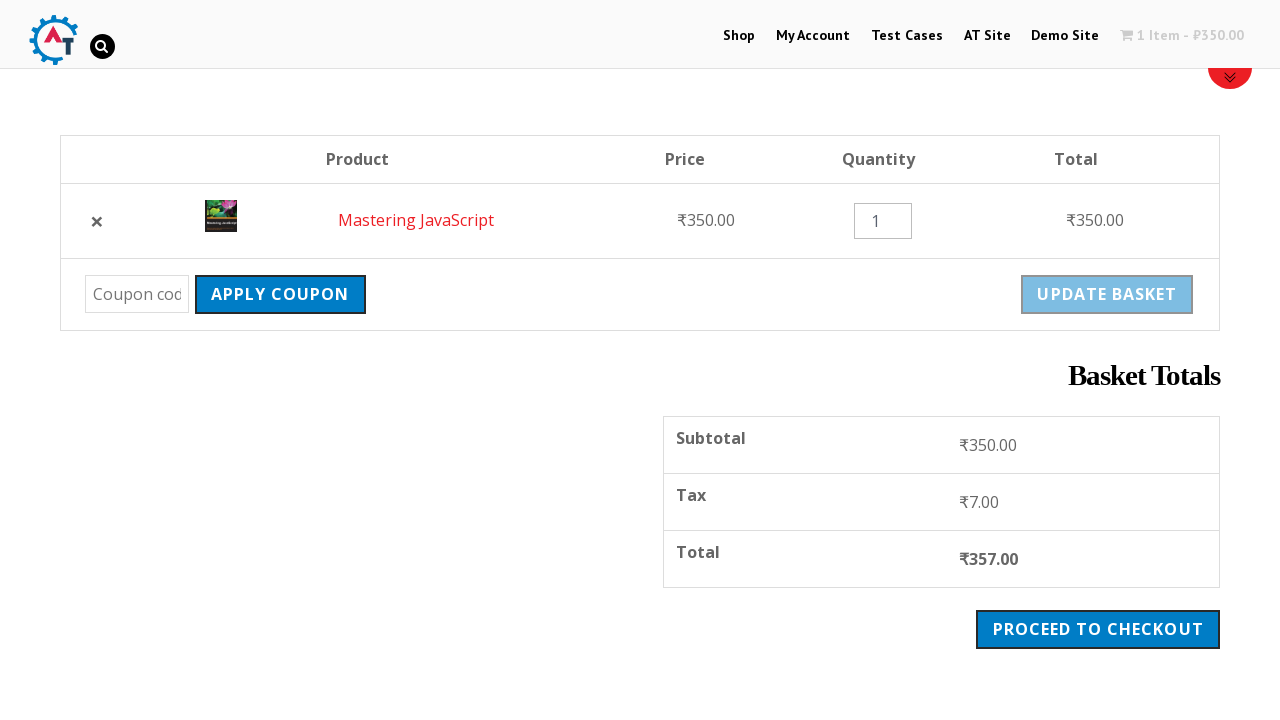